Automates filling out a Panda Express customer survey by entering a 22-character receipt code across 6 input fields and clicking the Next button to proceed.

Starting URL: https://www.pandaguestexperience.com/Index.aspx?POSType=SmartCode

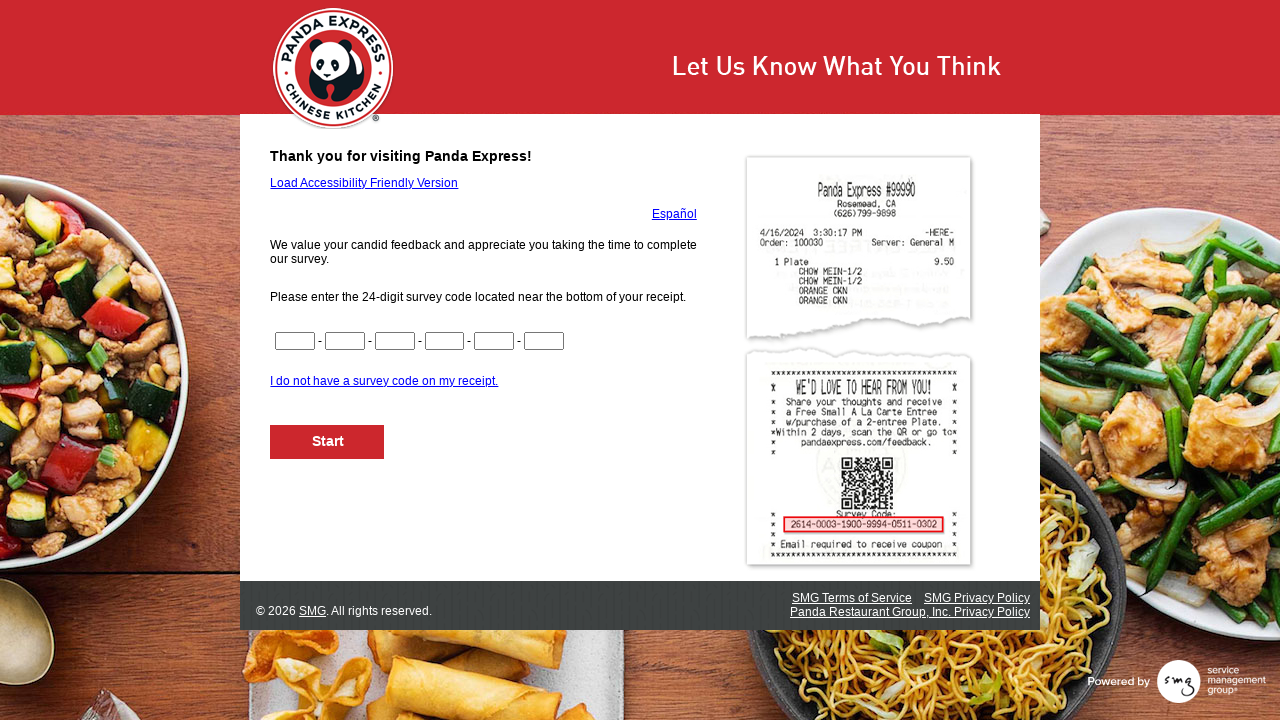

Filled first input field (CN1) with characters 0-3 of receipt code on input[name='CN1']
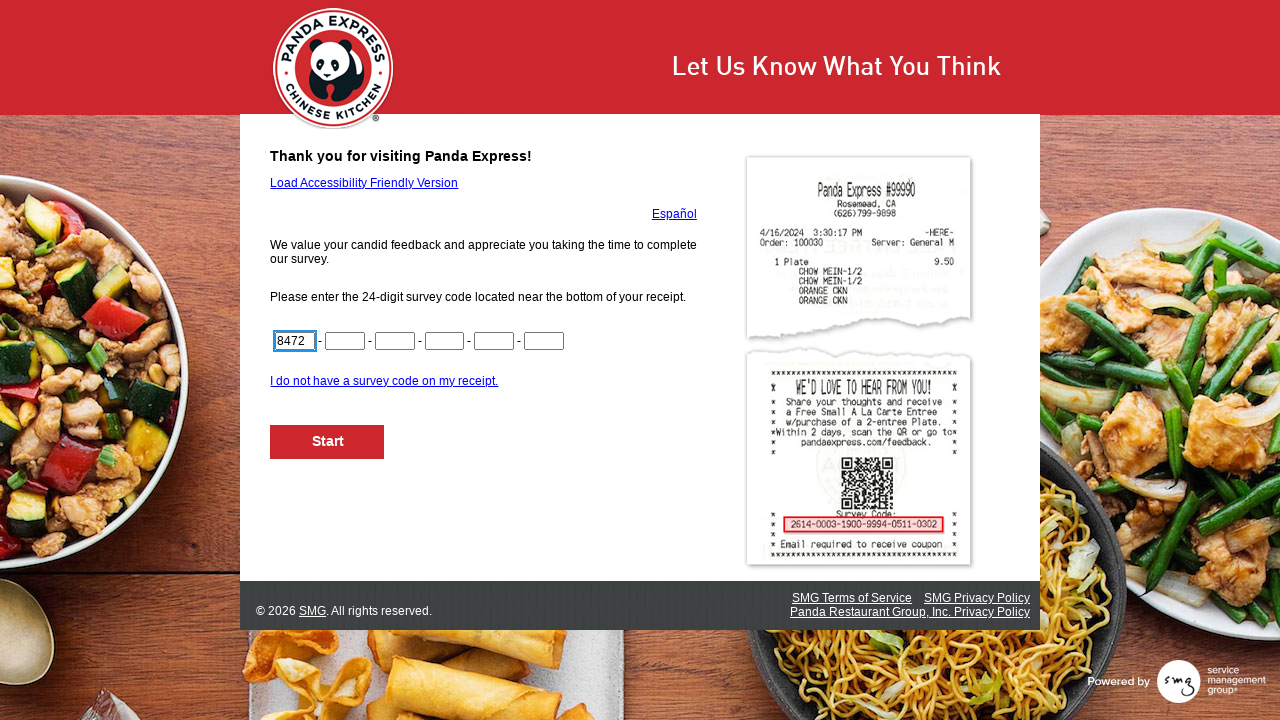

Filled second input field (CN2) with characters 4-7 of receipt code on input[name='CN2']
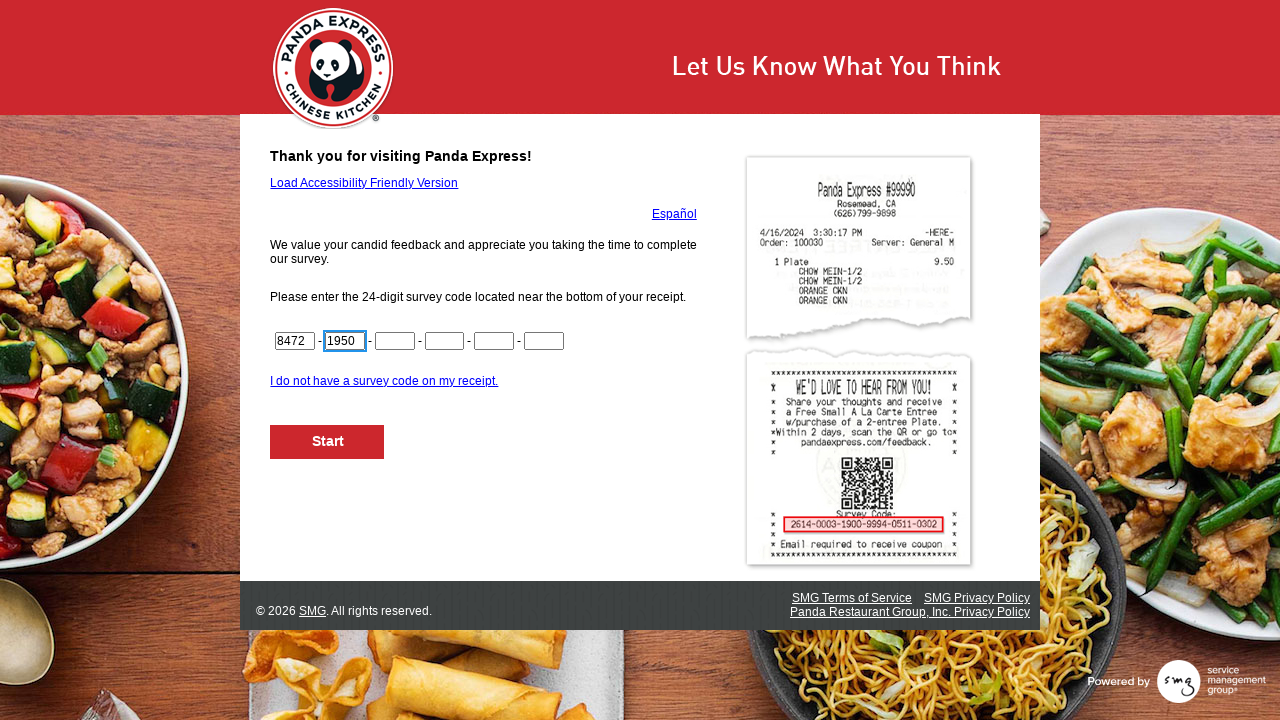

Filled third input field (CN3) with characters 8-11 of receipt code on input[name='CN3']
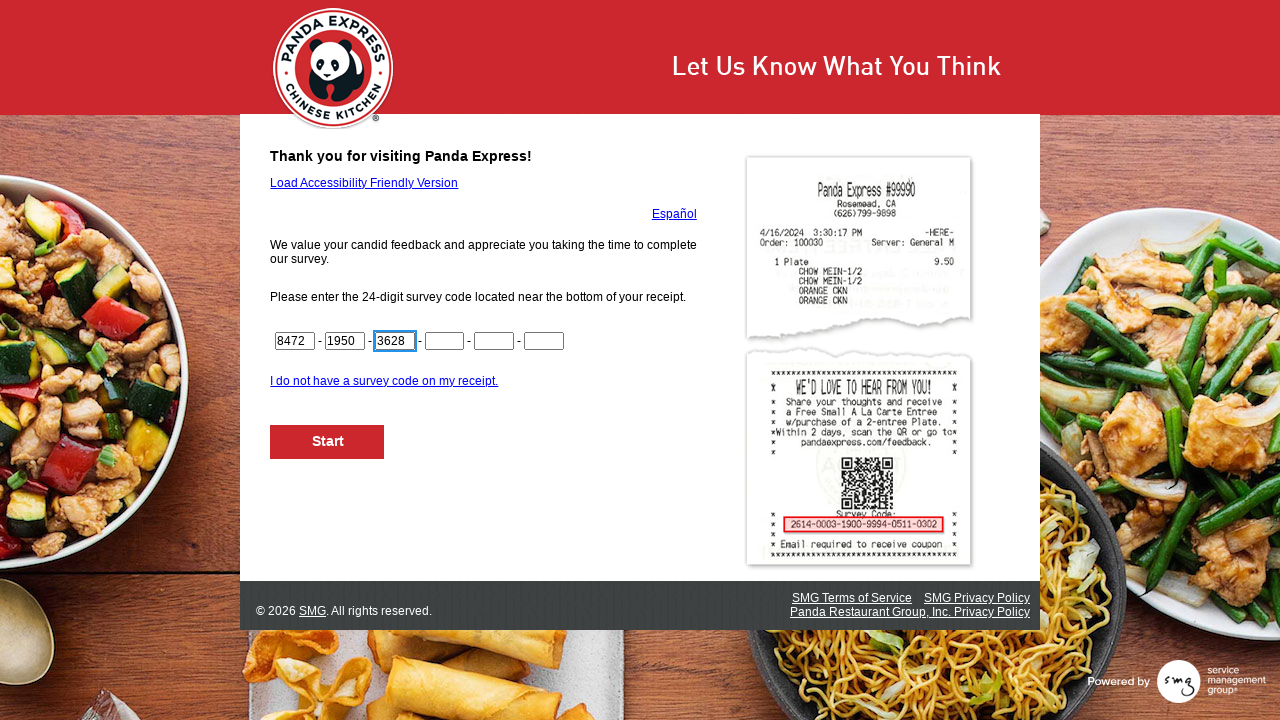

Filled fourth input field (CN4) with characters 12-15 of receipt code on input[name='CN4']
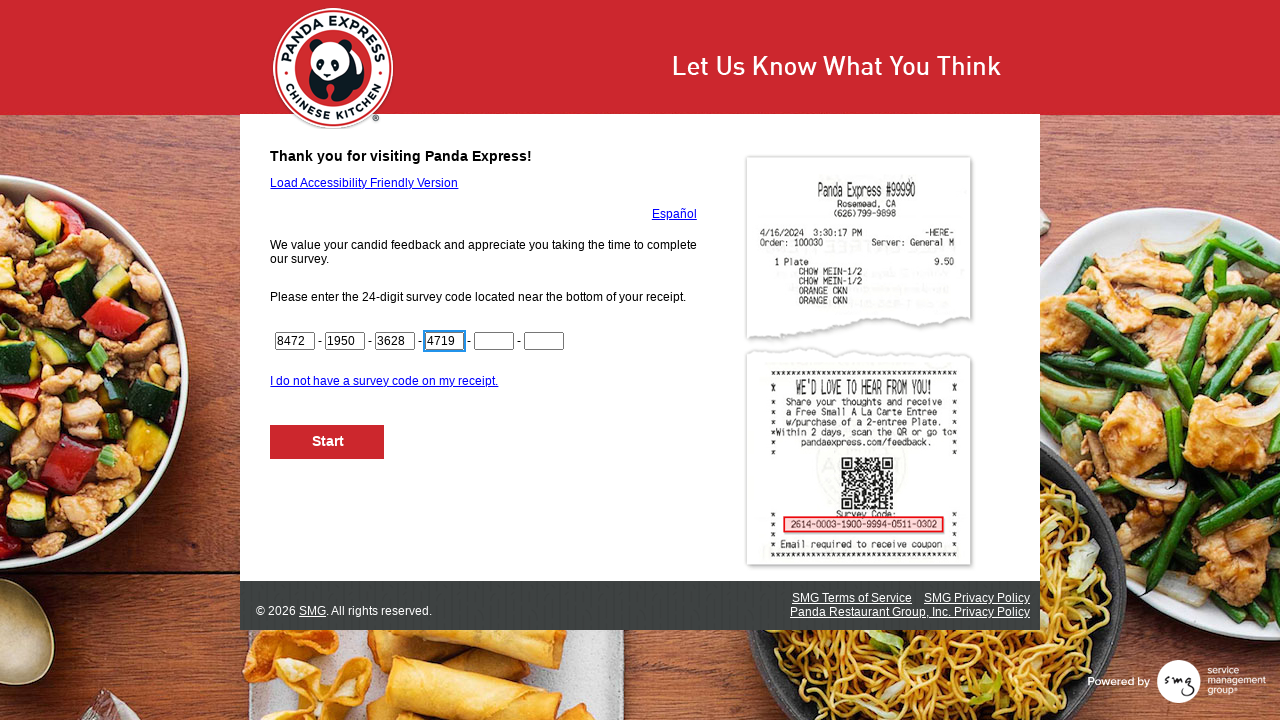

Filled fifth input field (CN5) with characters 16-19 of receipt code on input[name='CN5']
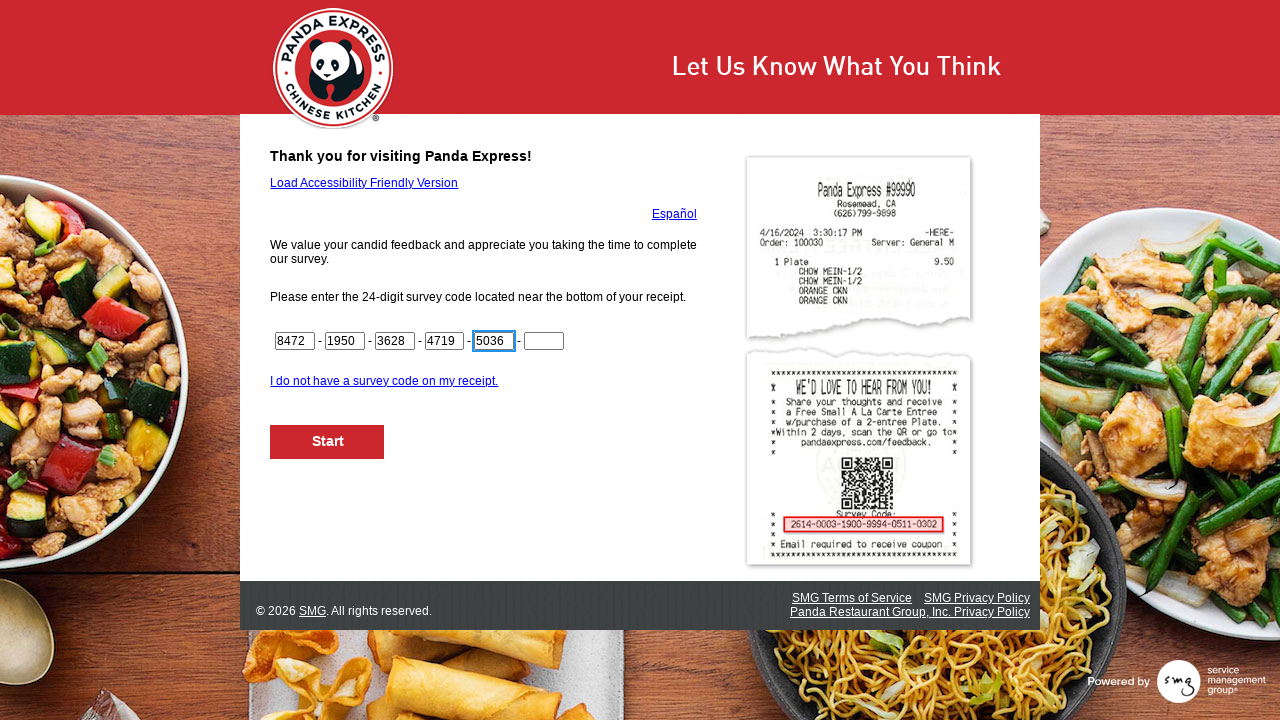

Filled sixth input field (CN6) with characters 20-21 of receipt code on input[name='CN6']
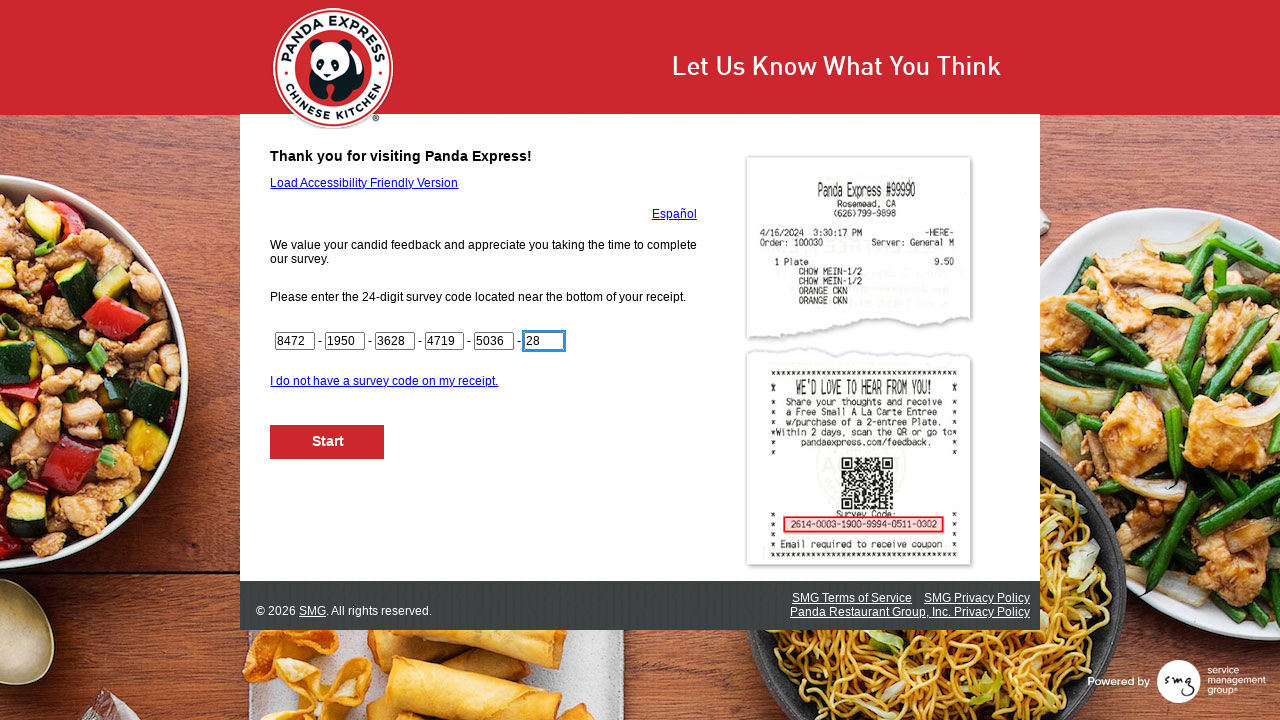

Verified that the last input field has the correct value
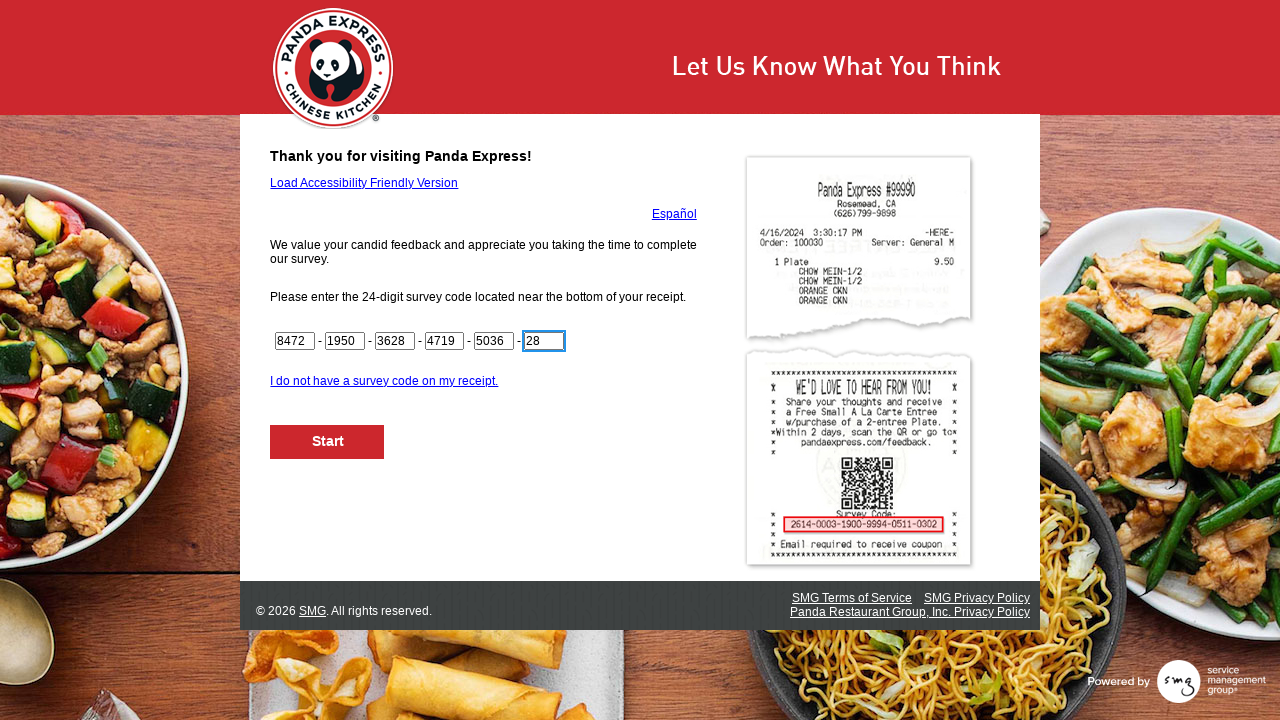

Clicked Next button to proceed with survey at (328, 442) on #NextButton
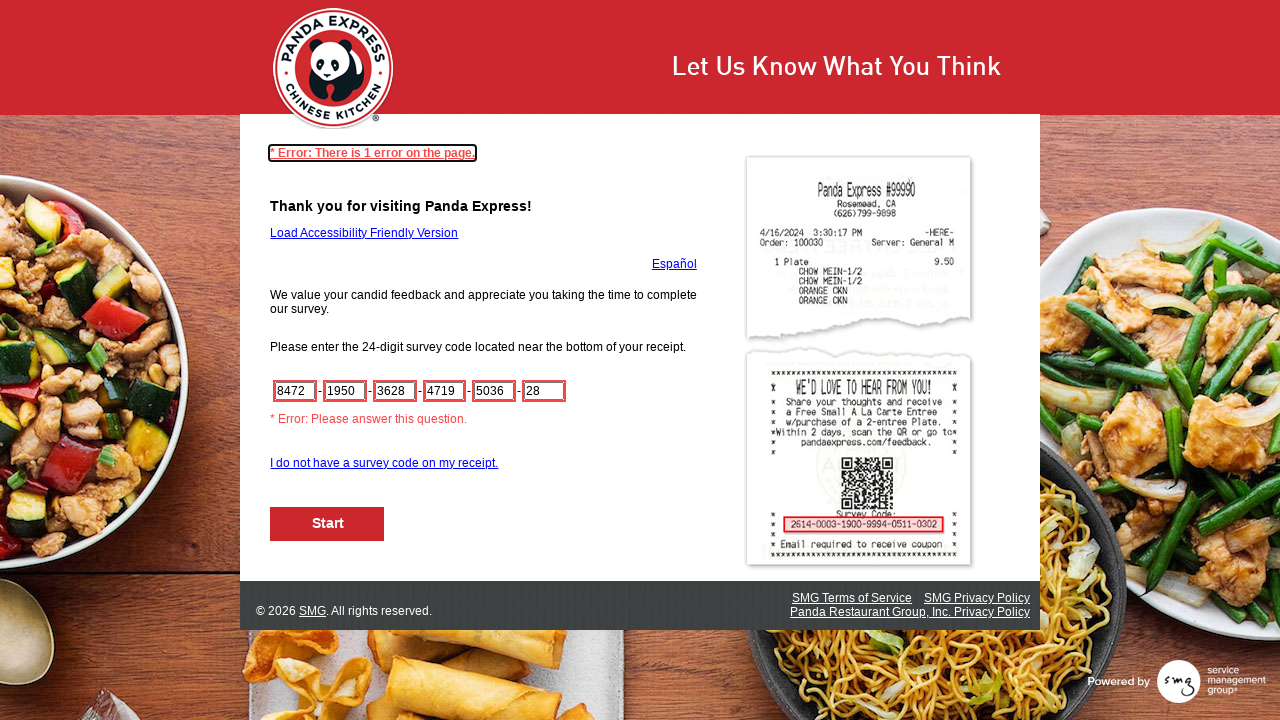

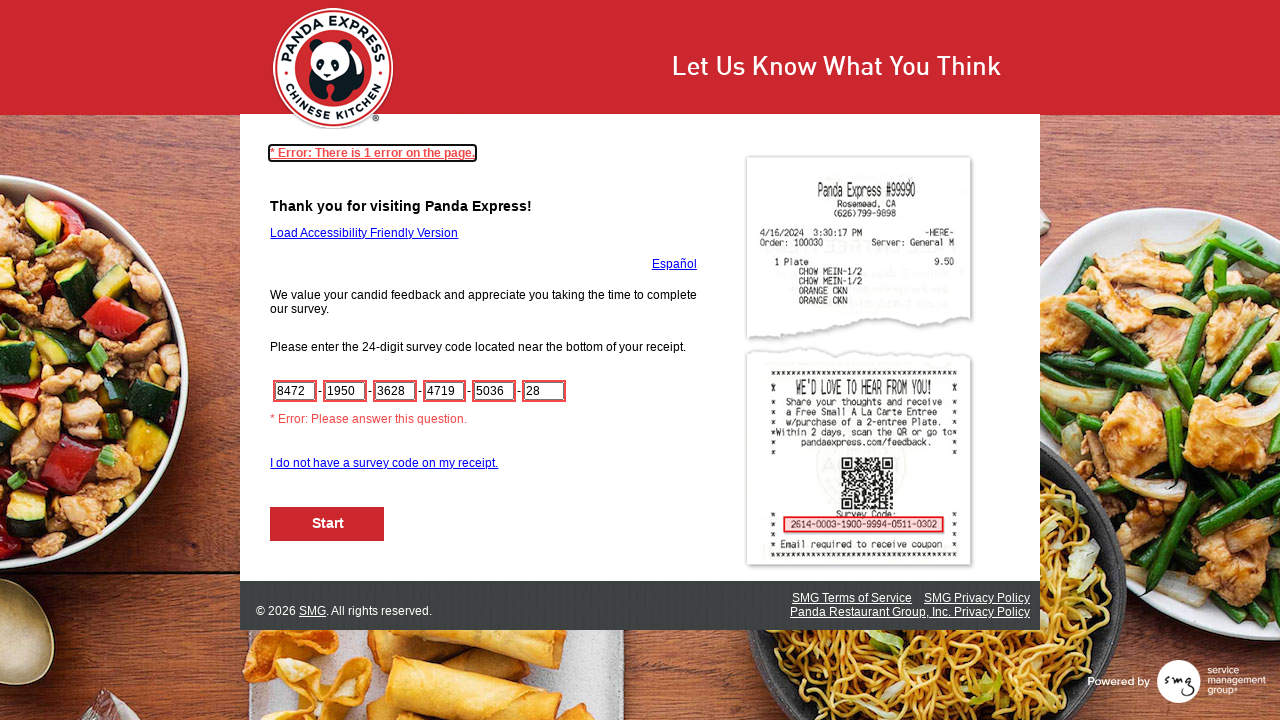